Tests filtering to display all todo items regardless of completion status

Starting URL: https://demo.playwright.dev/todomvc

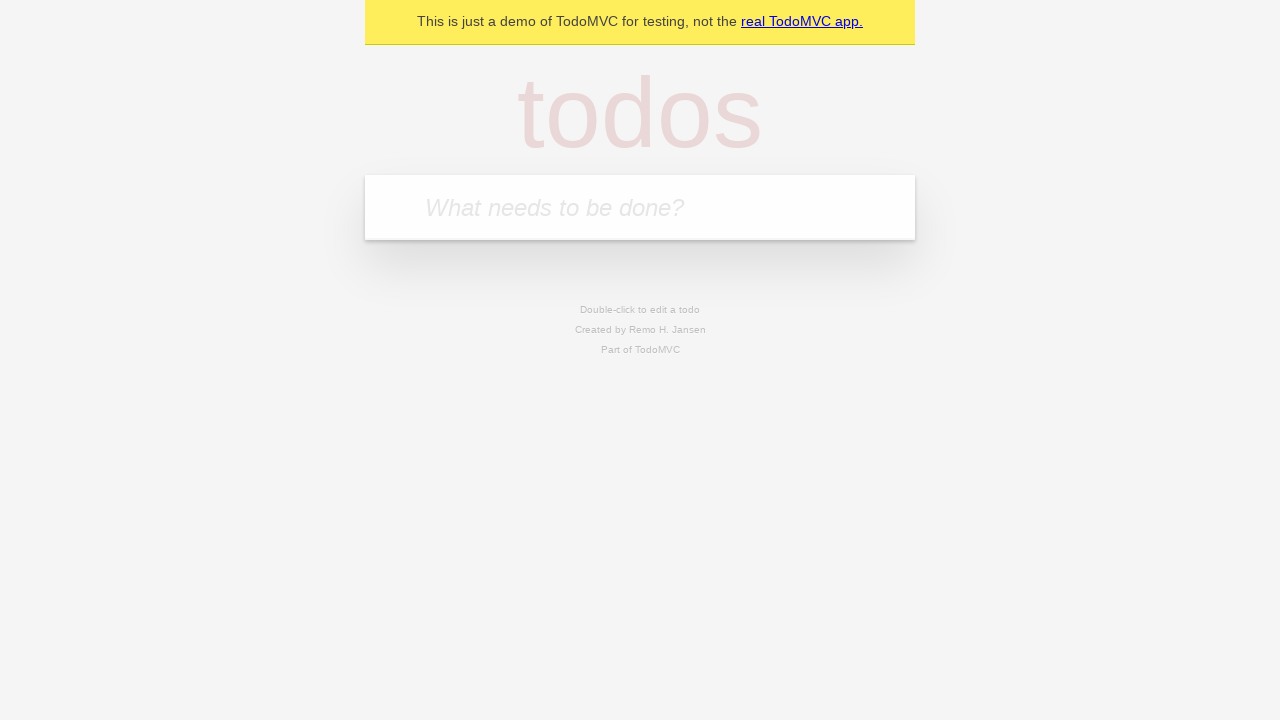

Filled todo input with 'buy some cheese' on internal:attr=[placeholder="What needs to be done?"i]
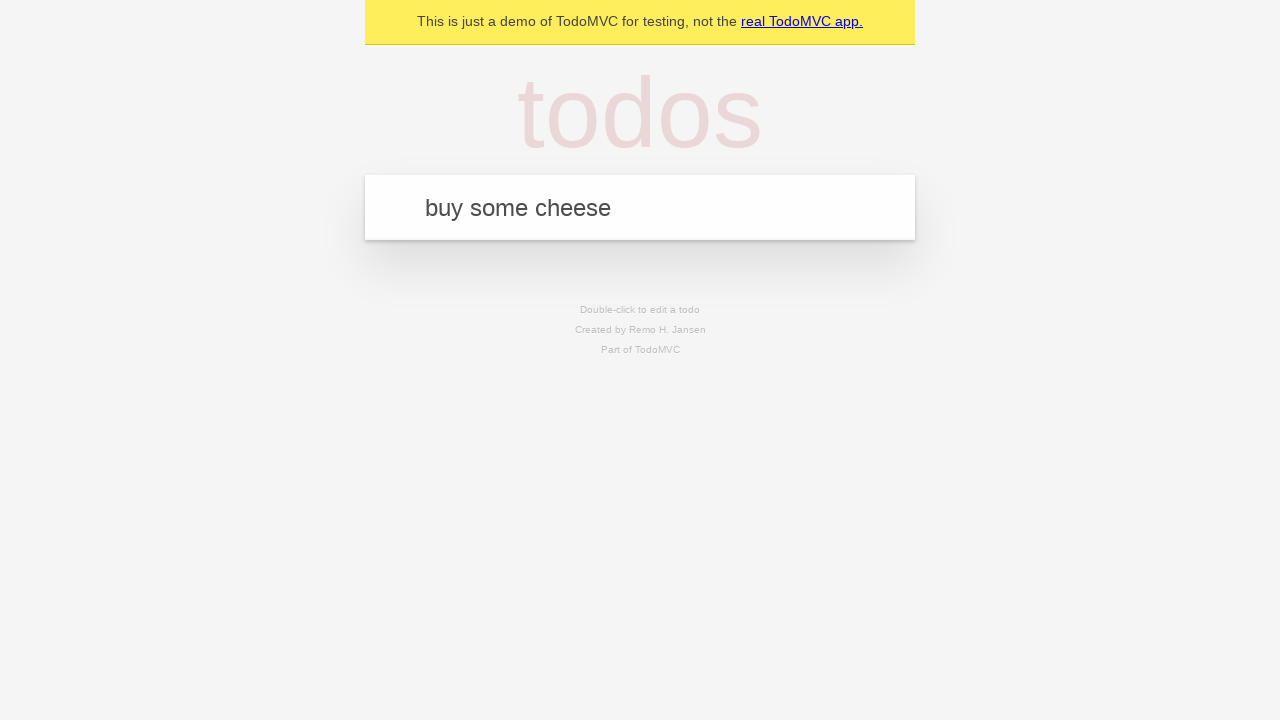

Pressed Enter to add first todo item on internal:attr=[placeholder="What needs to be done?"i]
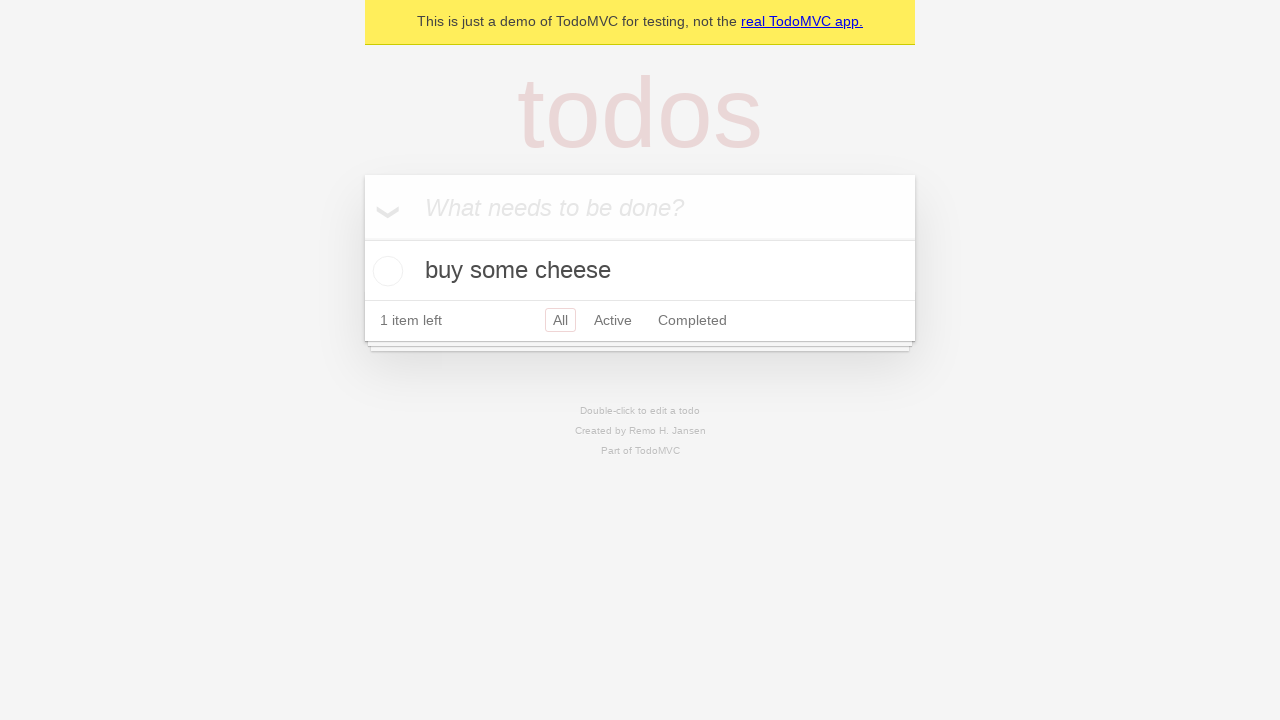

Filled todo input with 'feed the cat' on internal:attr=[placeholder="What needs to be done?"i]
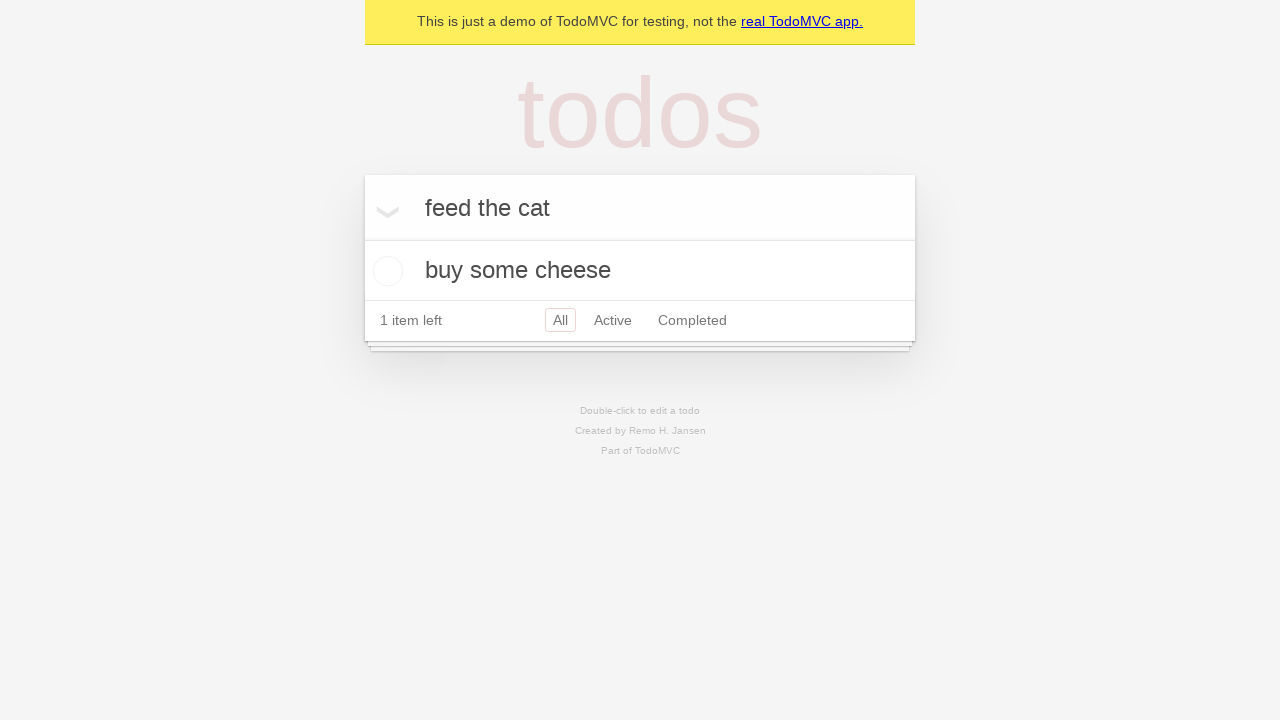

Pressed Enter to add second todo item on internal:attr=[placeholder="What needs to be done?"i]
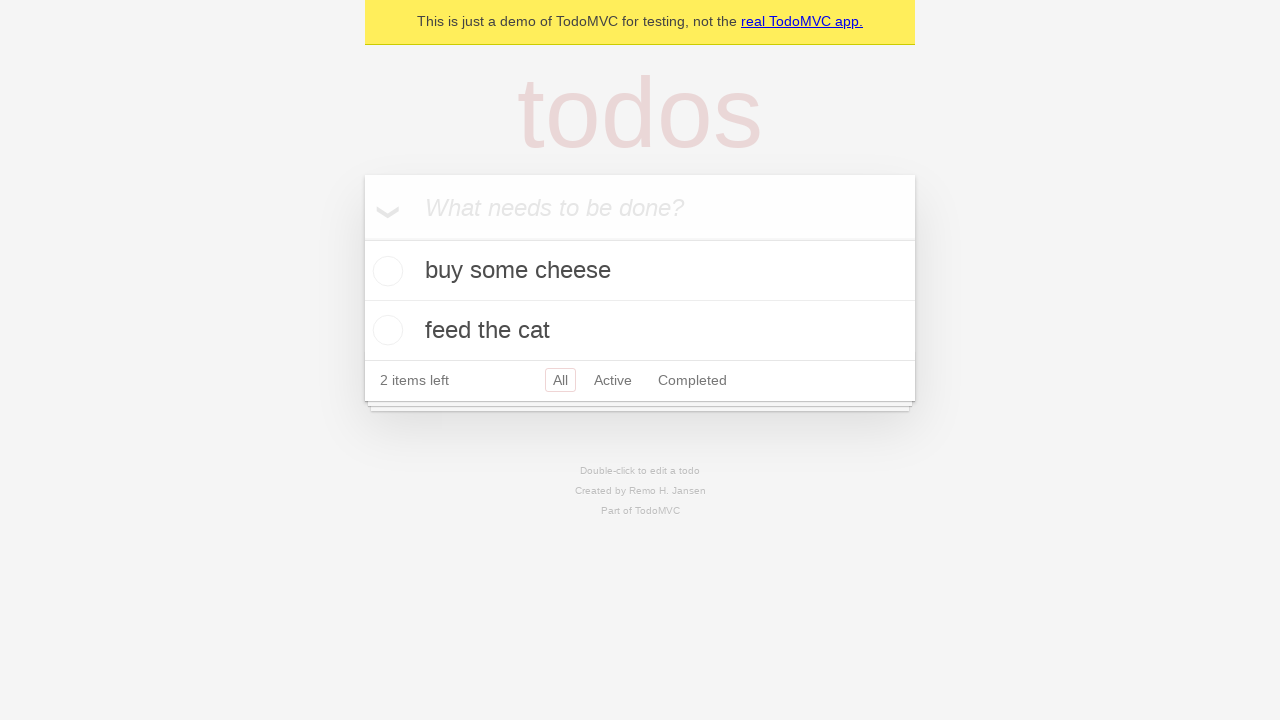

Filled todo input with 'book a doctors appointment' on internal:attr=[placeholder="What needs to be done?"i]
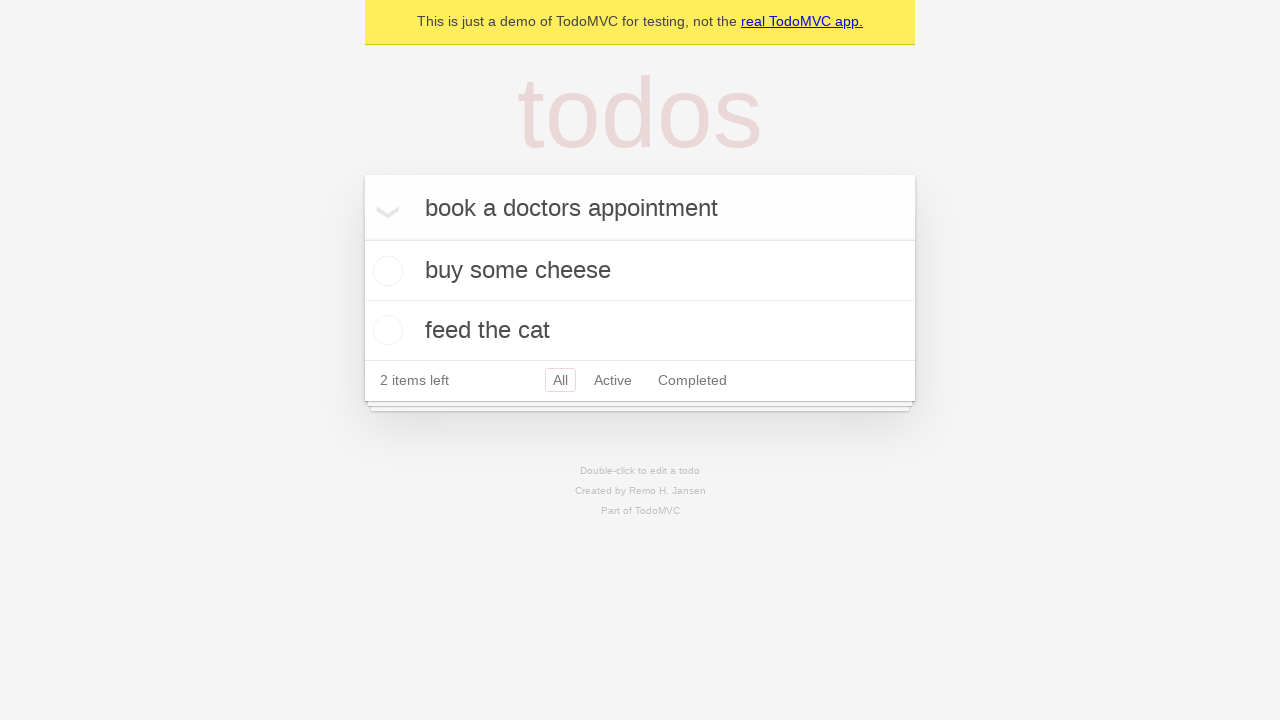

Pressed Enter to add third todo item on internal:attr=[placeholder="What needs to be done?"i]
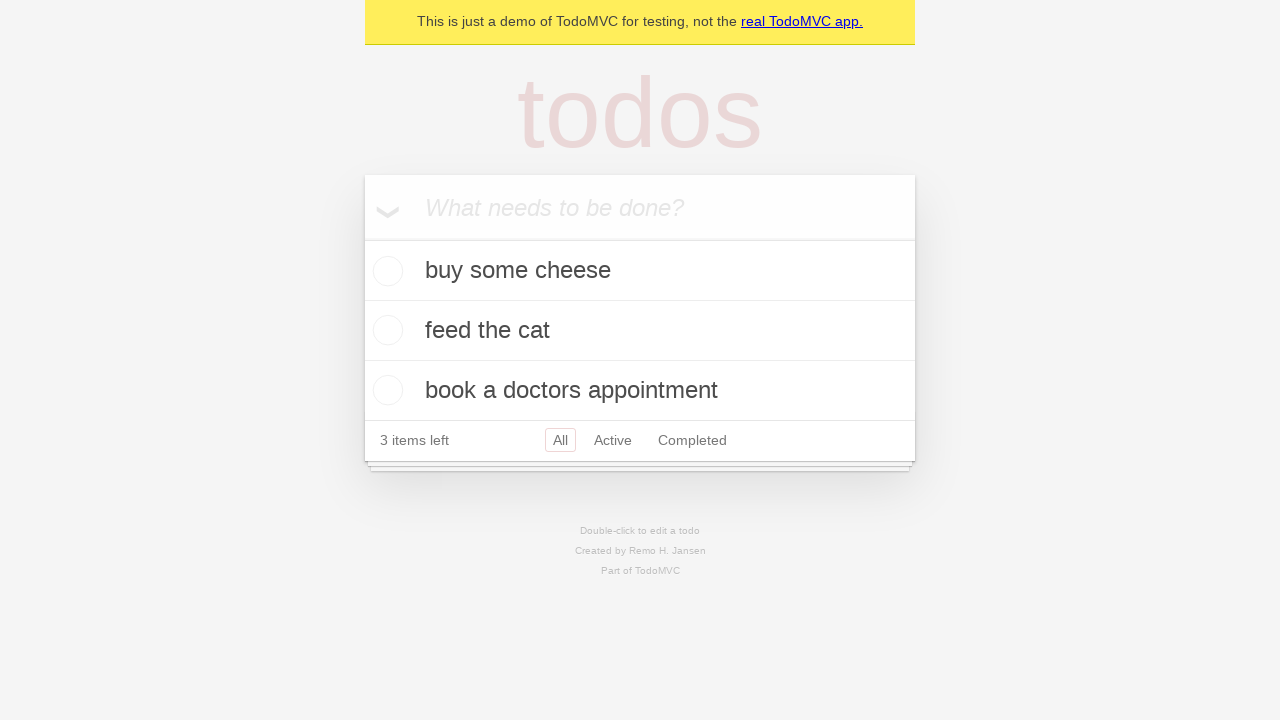

Checked the second todo item (feed the cat) at (385, 330) on [data-testid='todo-item'] >> nth=1 >> internal:role=checkbox
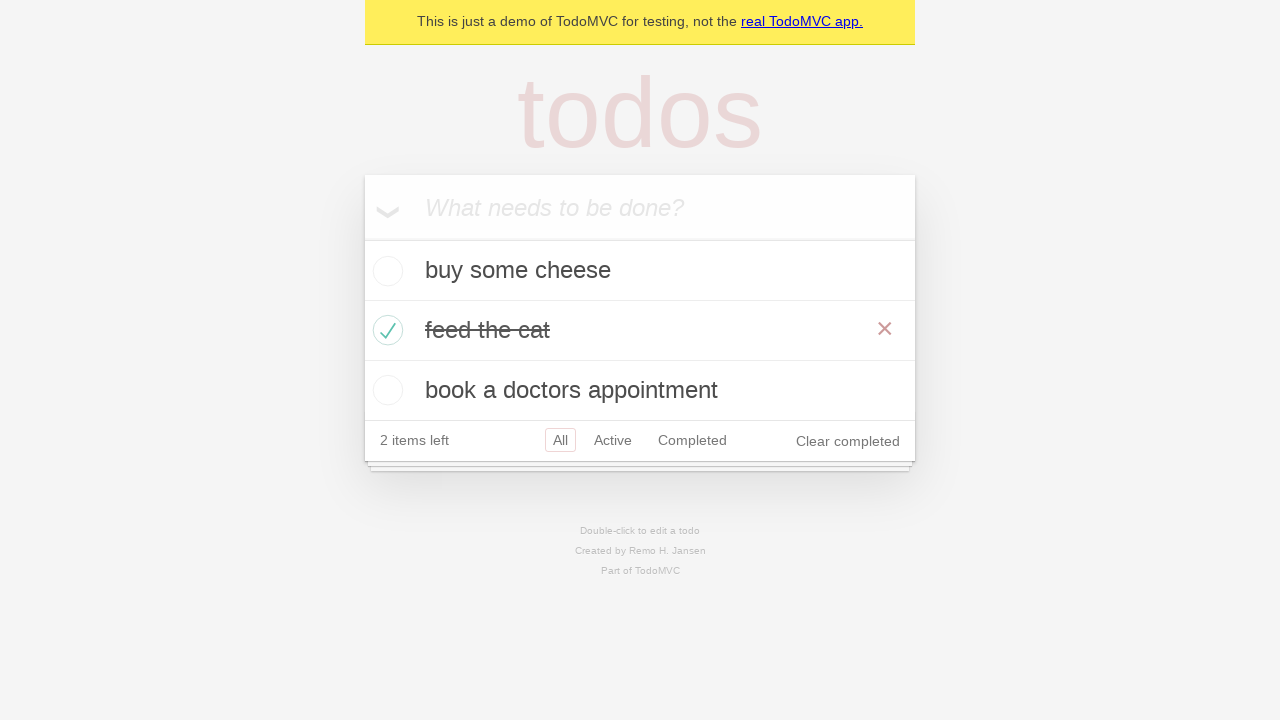

Clicked 'Active' filter to display active items at (613, 440) on internal:role=link[name="Active"i]
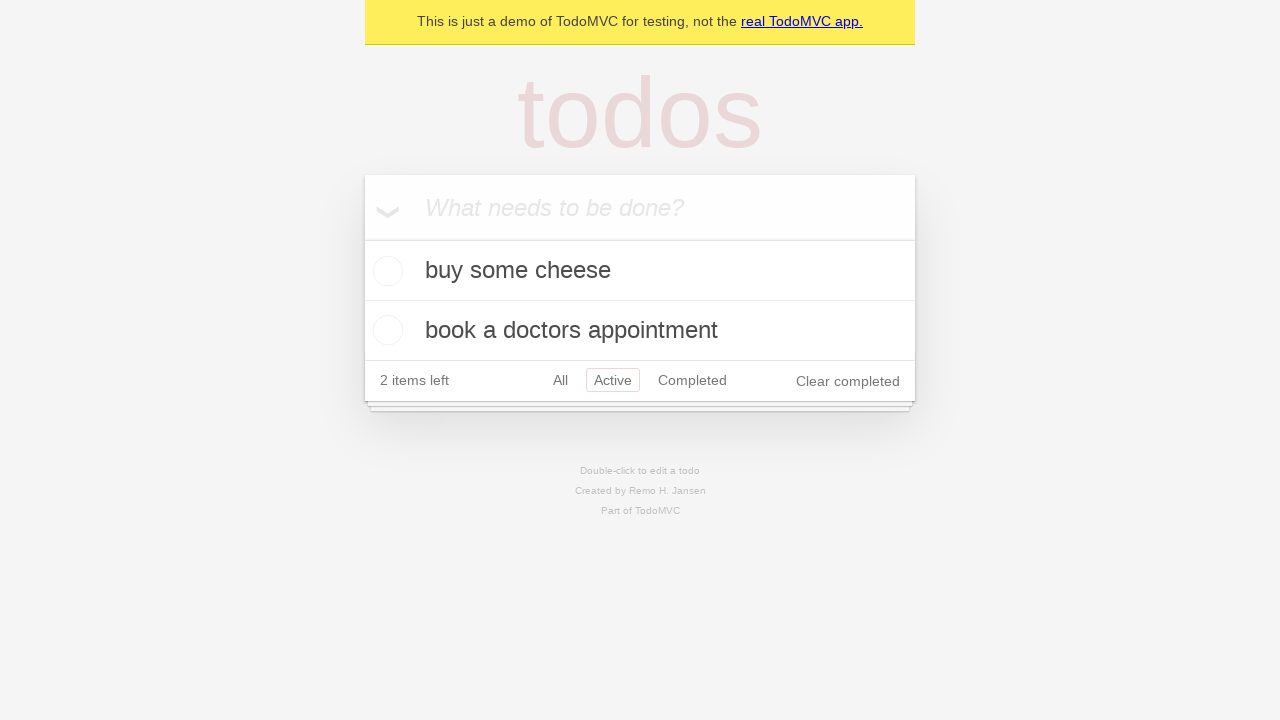

Clicked 'Completed' filter to display completed items at (692, 380) on internal:role=link[name="Completed"i]
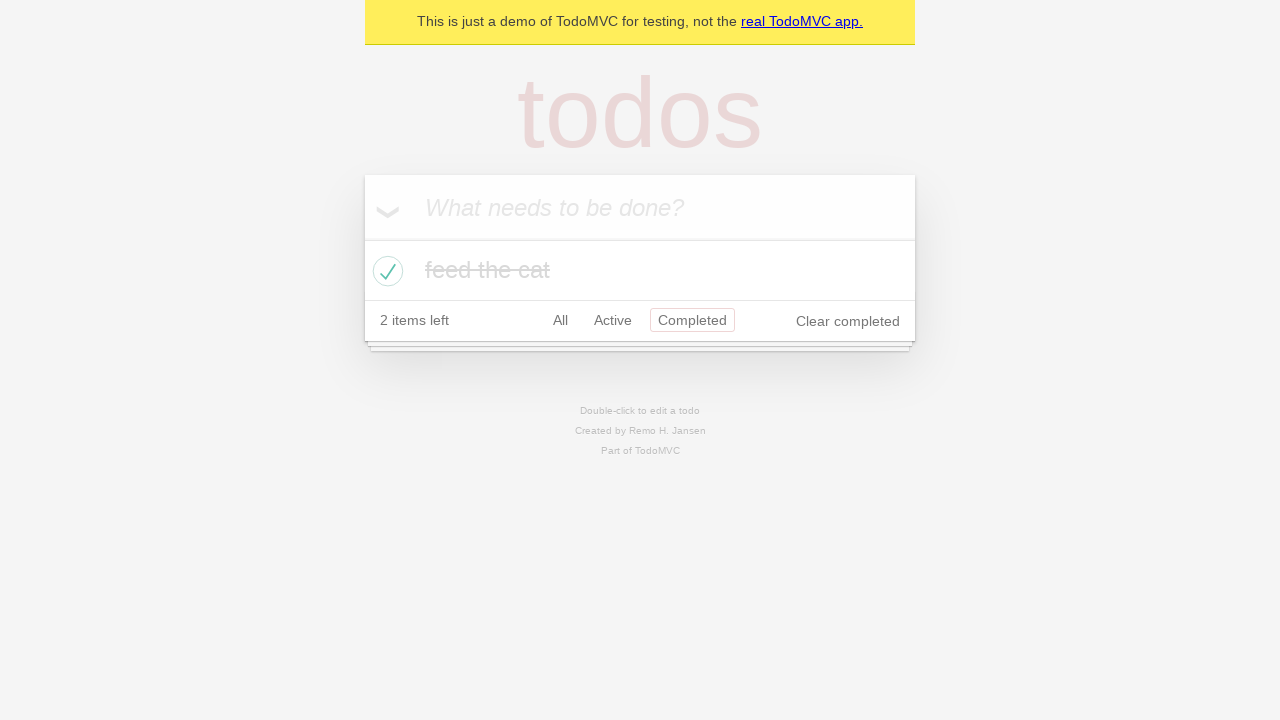

Clicked 'All' filter to display all items at (560, 320) on internal:role=link[name="All"i]
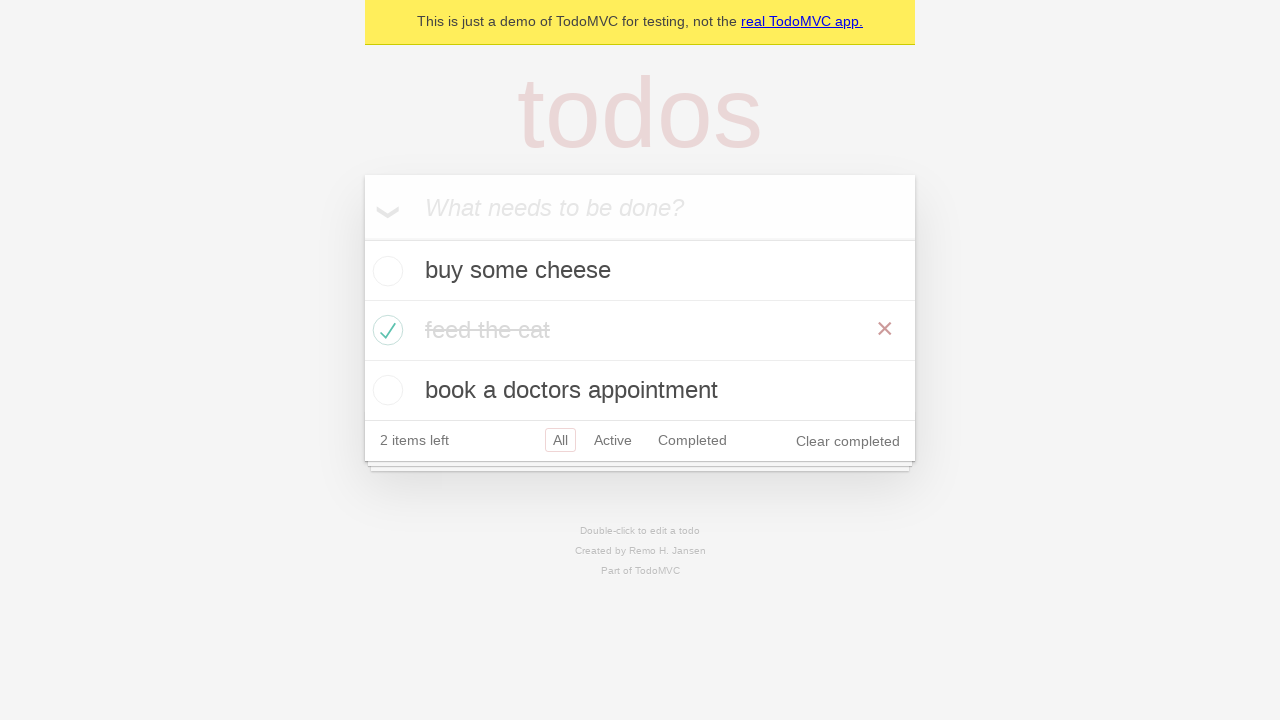

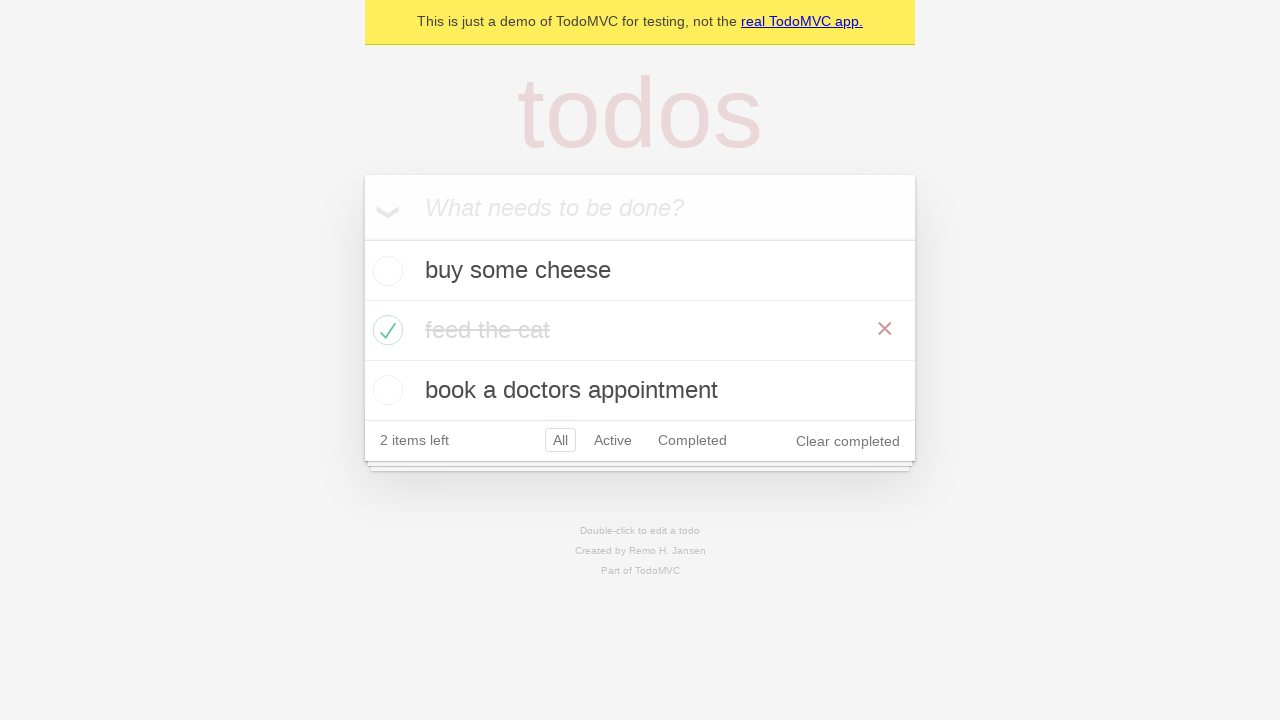